Tests radio button functionality by clicking the "Yes" radio button and verifying it becomes selected and displays the correct text.

Starting URL: https://demoqa.com/radio-button

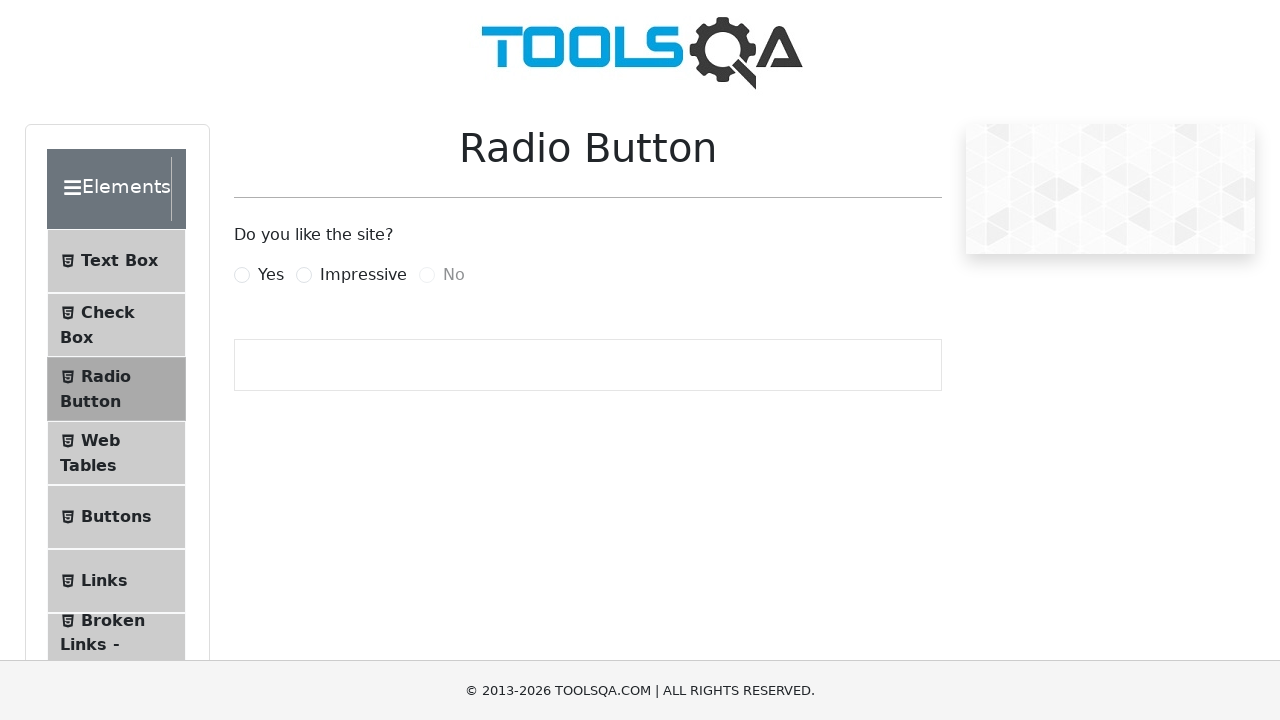

Clicked the 'Yes' radio button at (271, 275) on label[for='yesRadio']
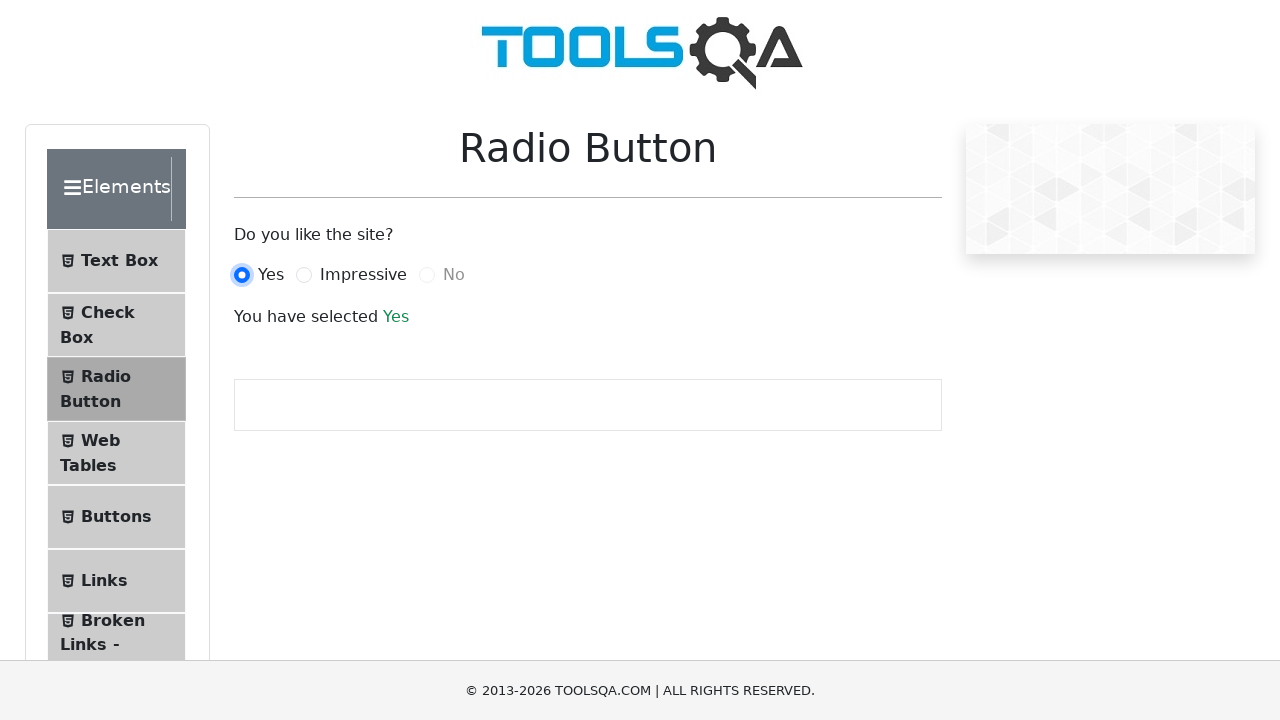

Verified result text appeared after selecting 'Yes' radio button
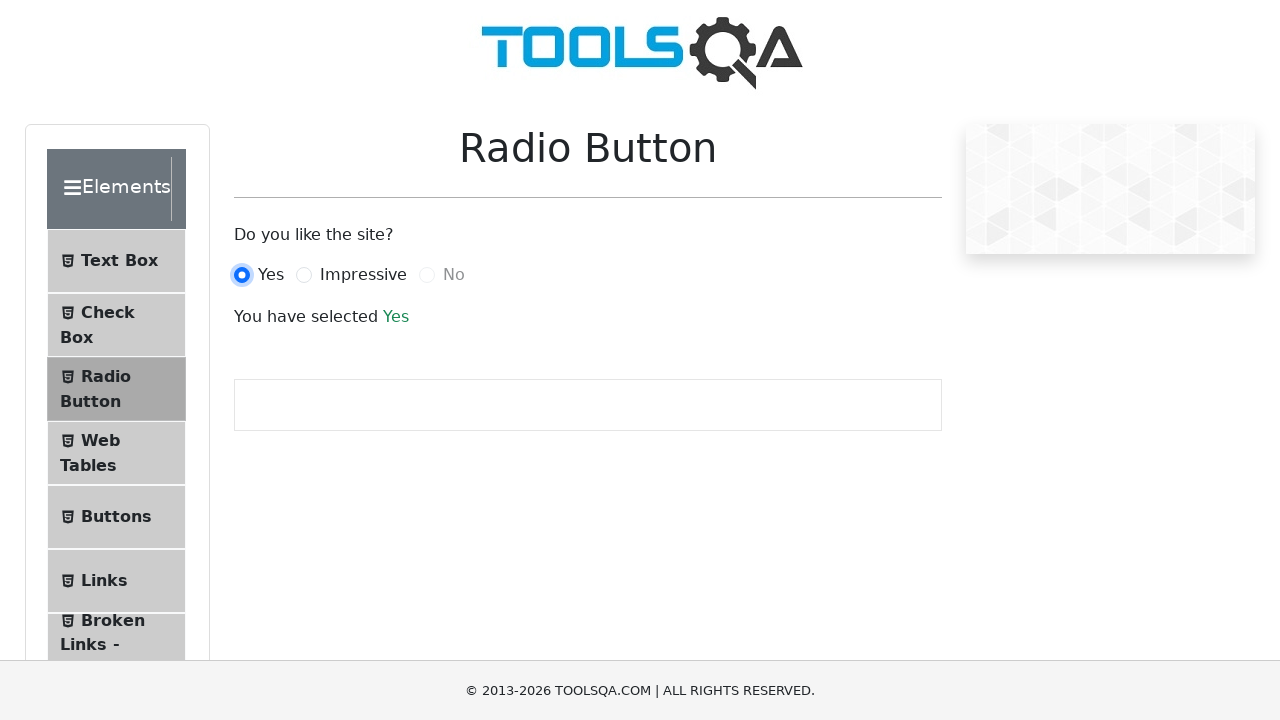

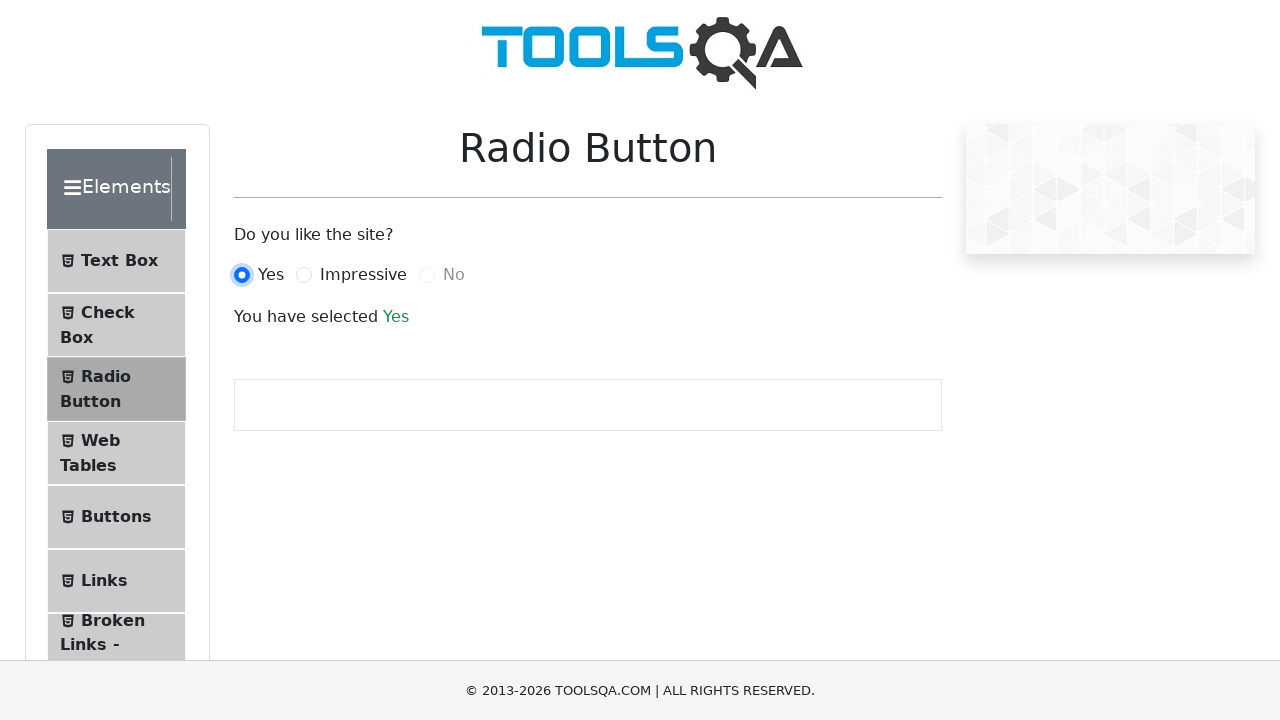